Tests readonly input field on Selenium web form by clicking it and verifying its accessible name

Starting URL: https://www.selenium.dev/selenium/web/web-form.html

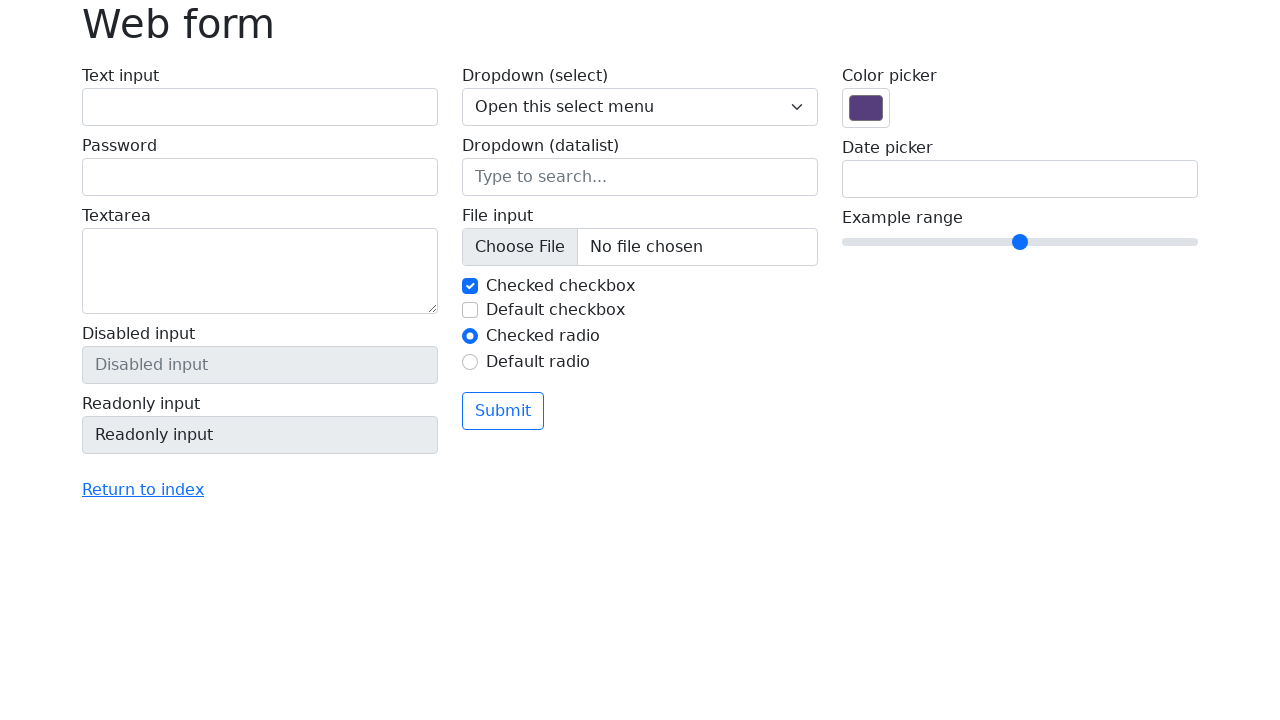

Clicked on readonly input field at (260, 435) on input[name='my-readonly']
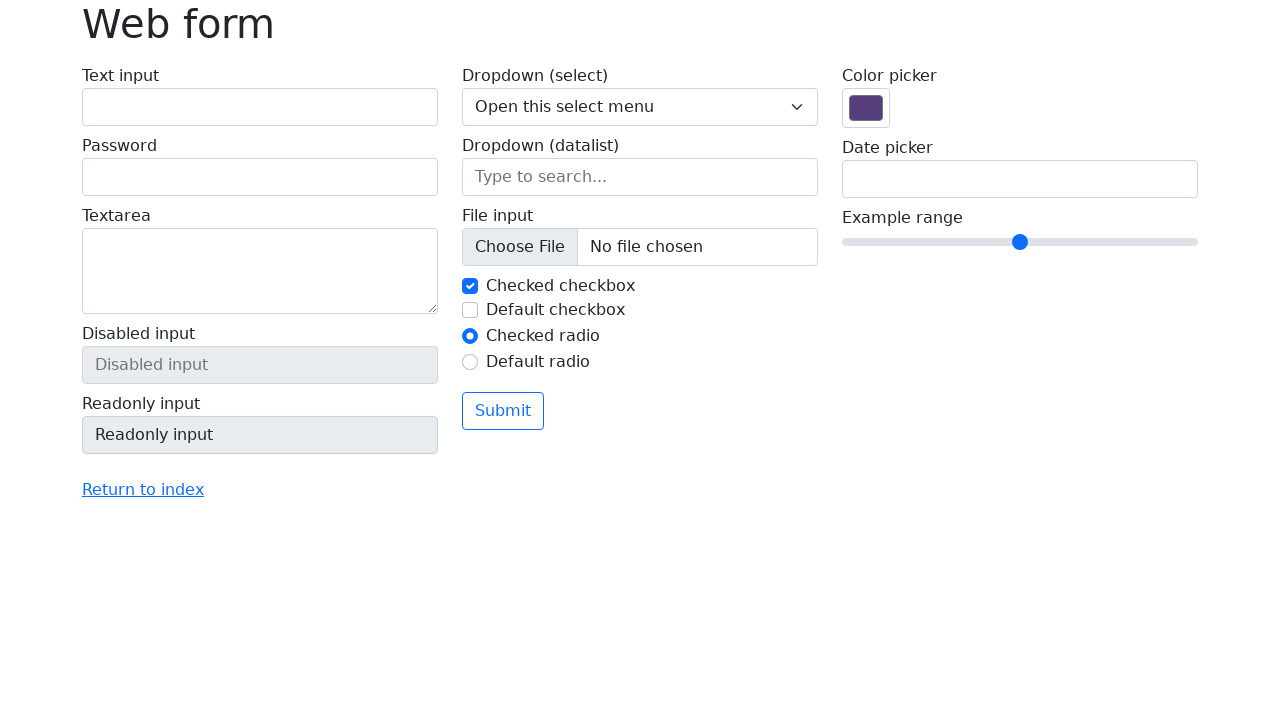

Located readonly input element
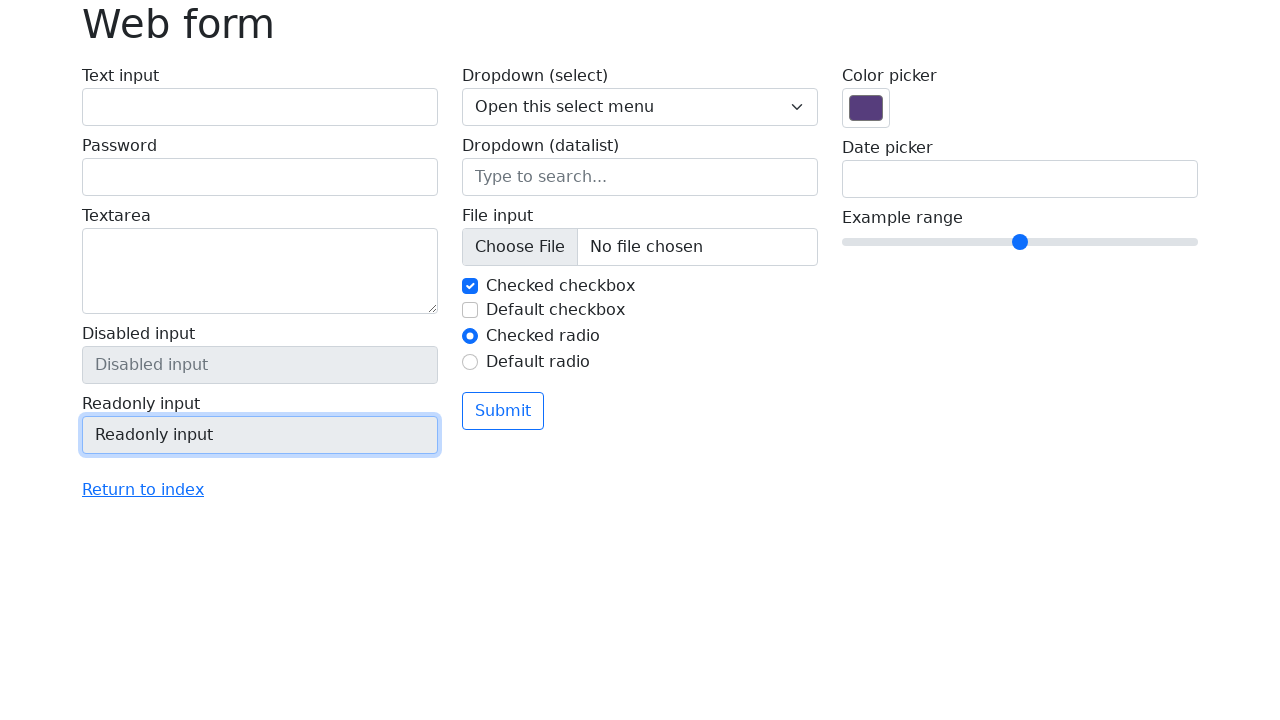

Verified readonly input field is visible
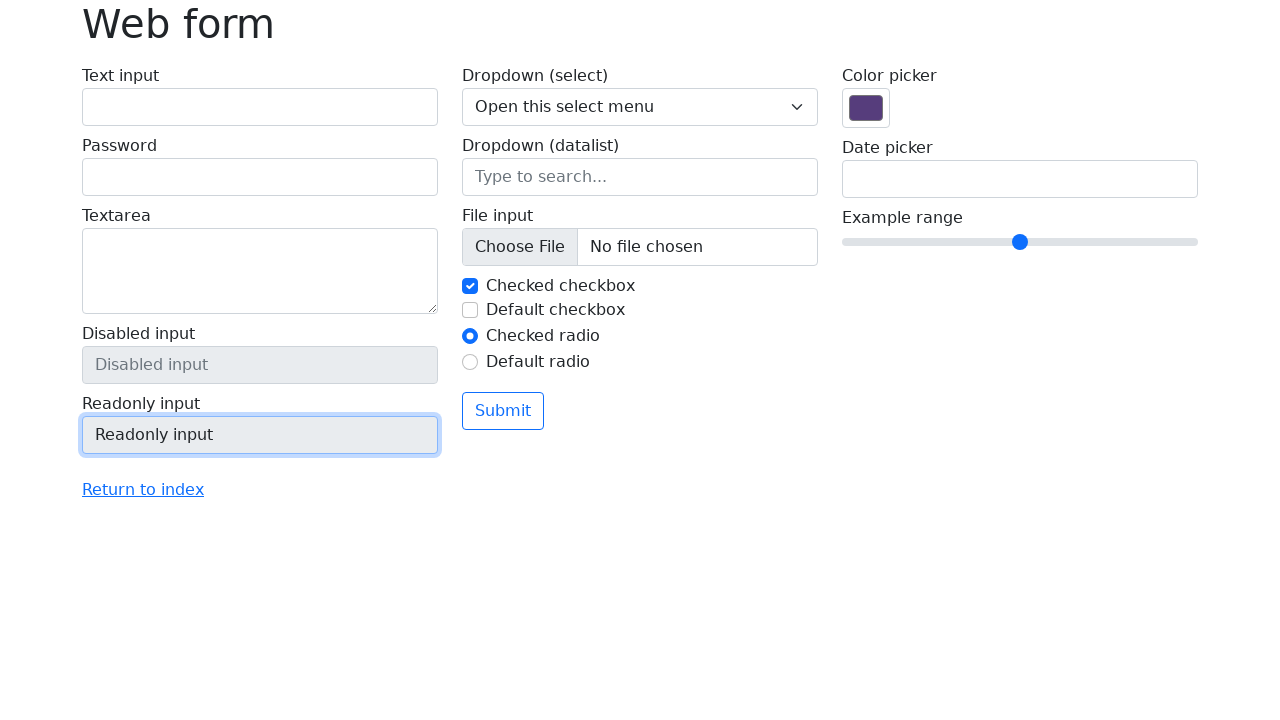

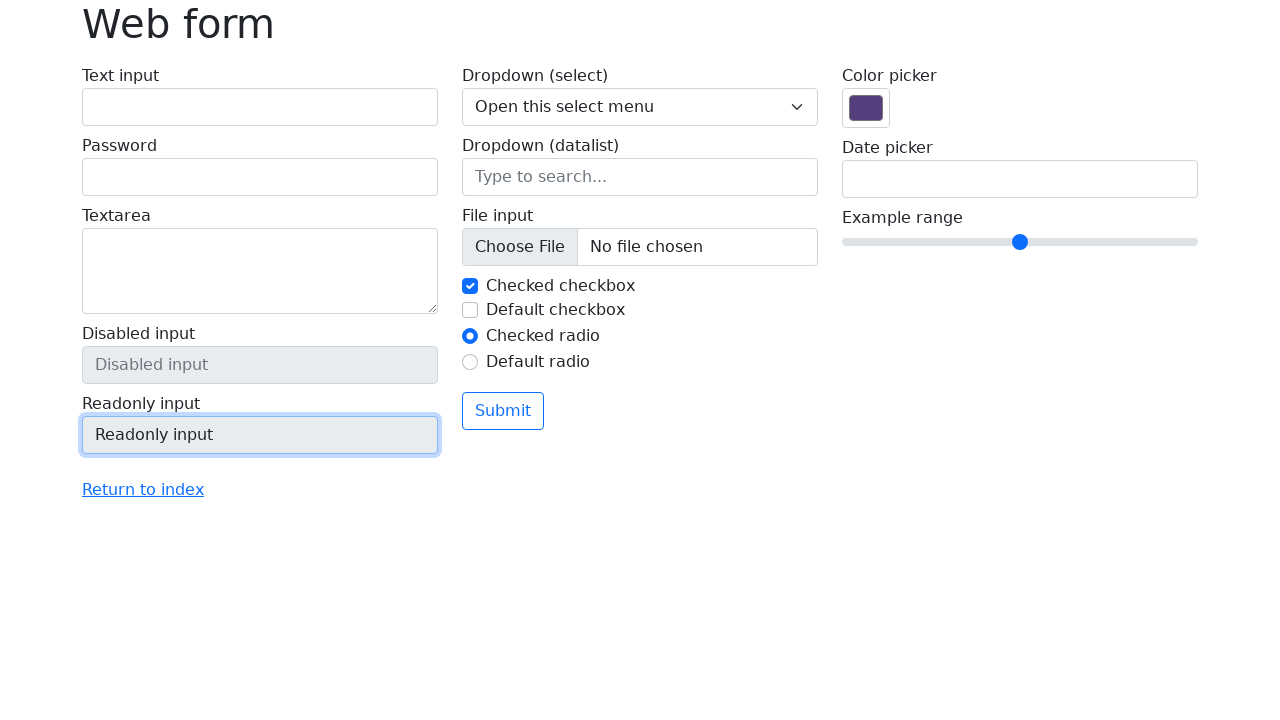